Tests the context menu functionality by navigating to the Context Menu page, right-clicking on a designated box element, and accepting the alert that appears.

Starting URL: http://the-internet.herokuapp.com/

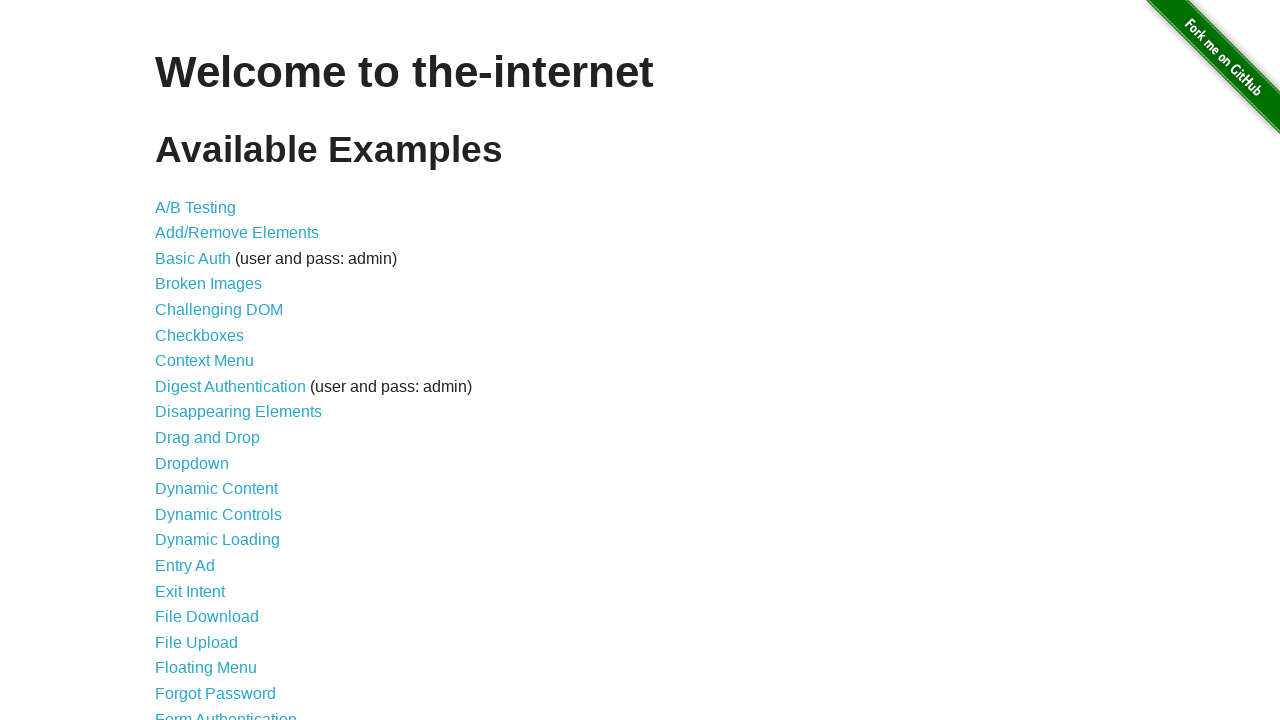

Clicked on 'Context Menu' link to navigate to the context menu page at (204, 361) on text=Context Menu
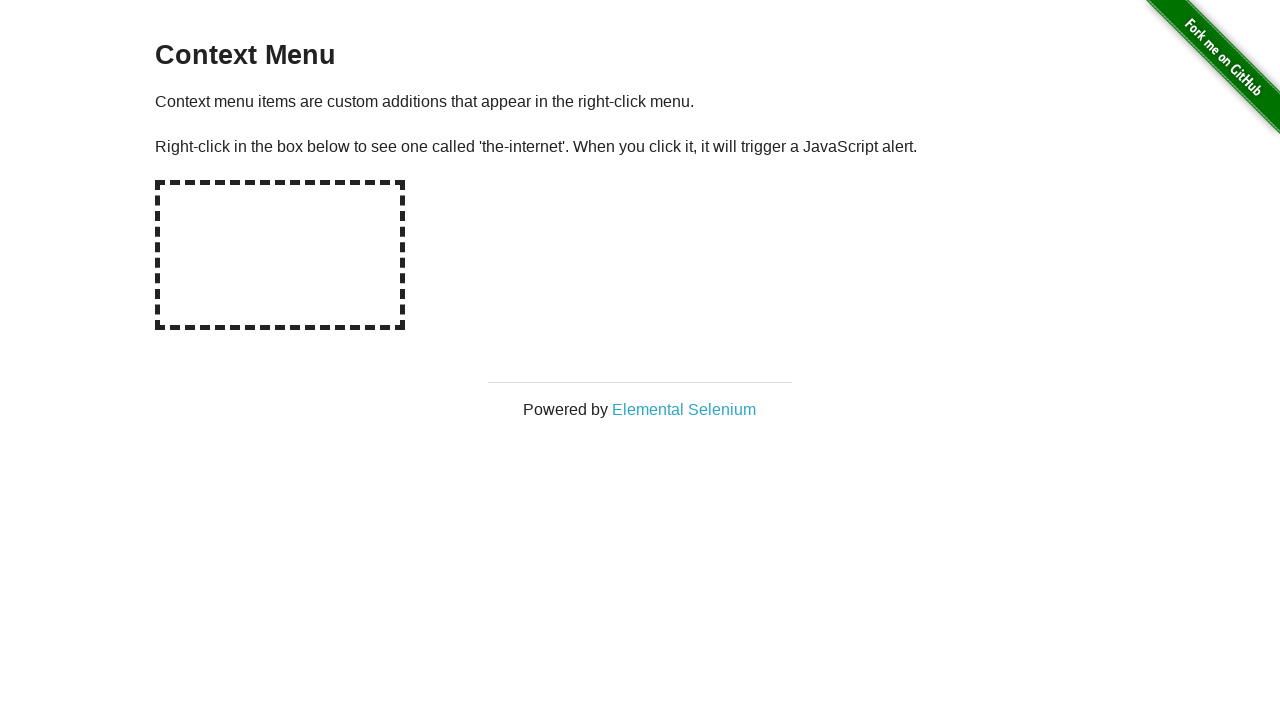

Waited for h3 heading to be present
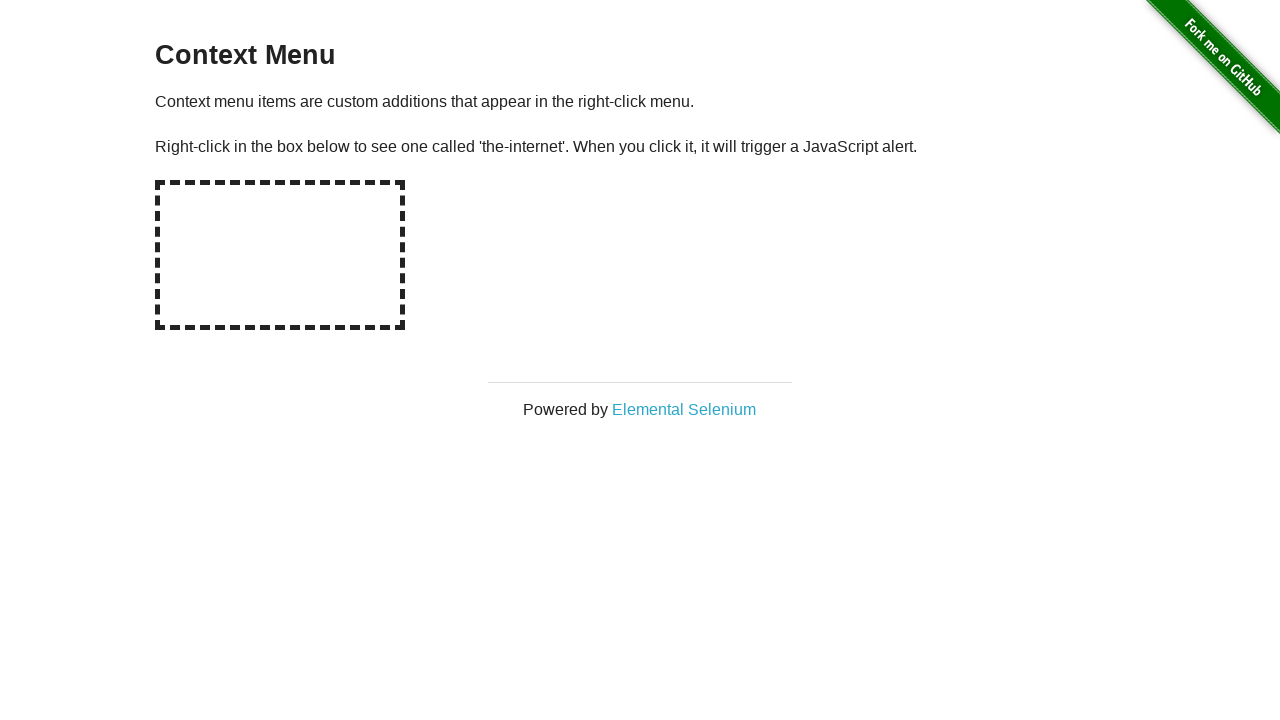

Verified page heading is 'Context Menu'
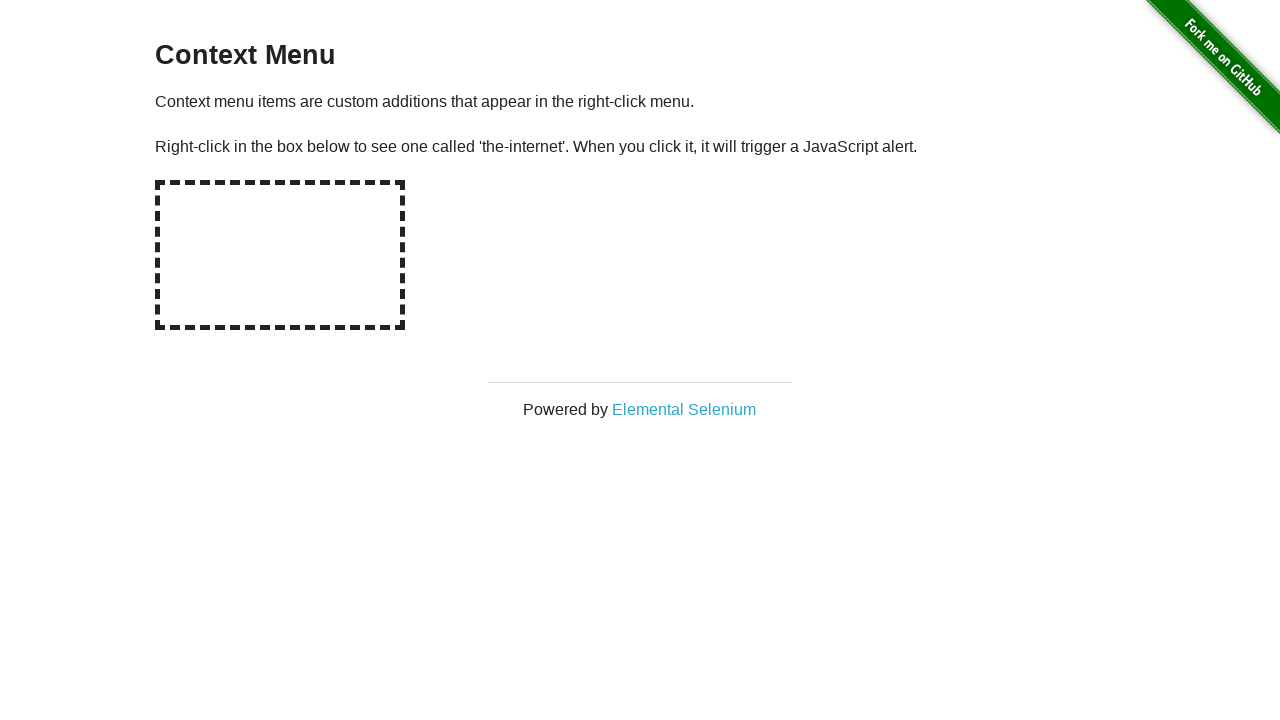

Clicked on the hot-spot box at (280, 255) on #hot-spot
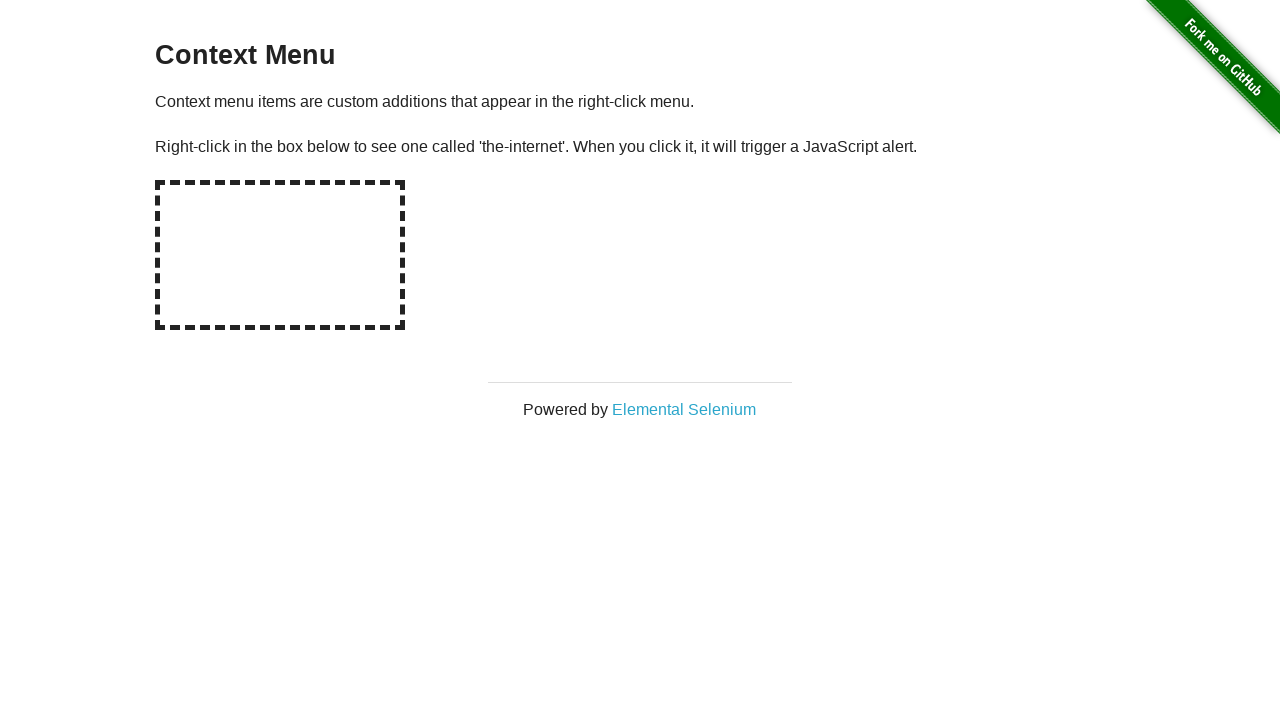

Right-clicked on the hot-spot box to open context menu at (280, 255) on #hot-spot
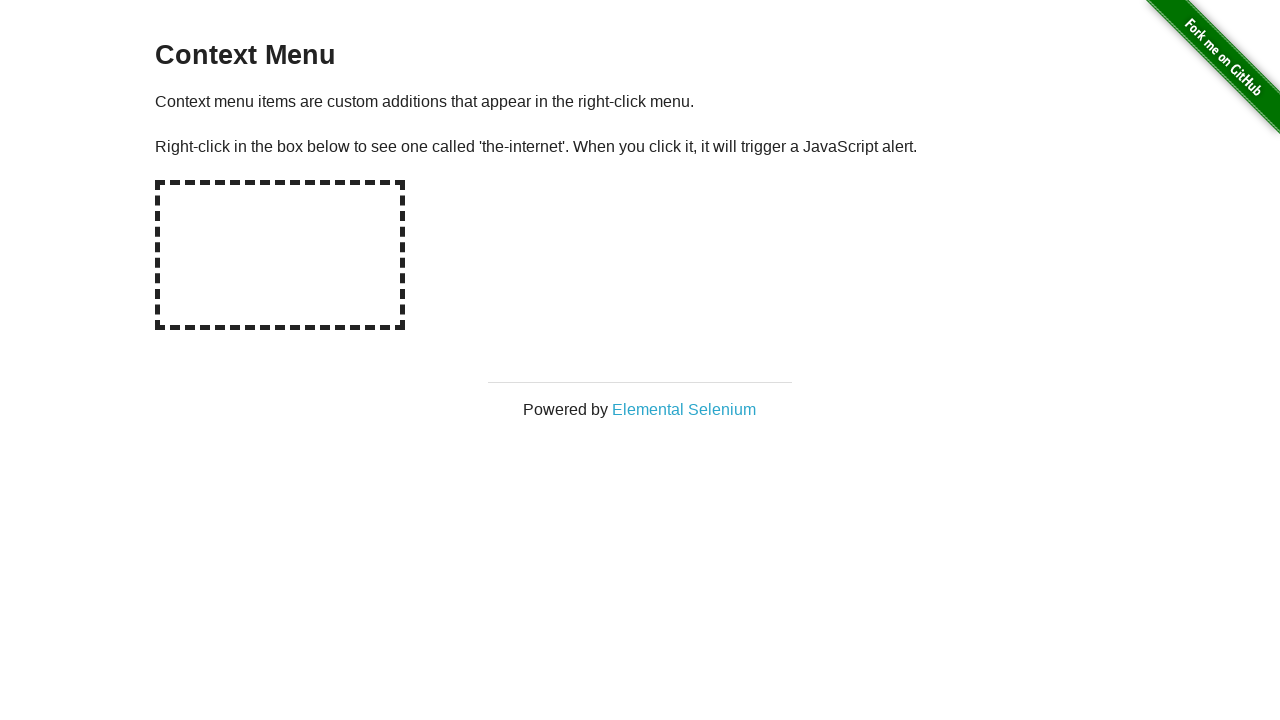

Set up dialog handler to accept any alerts
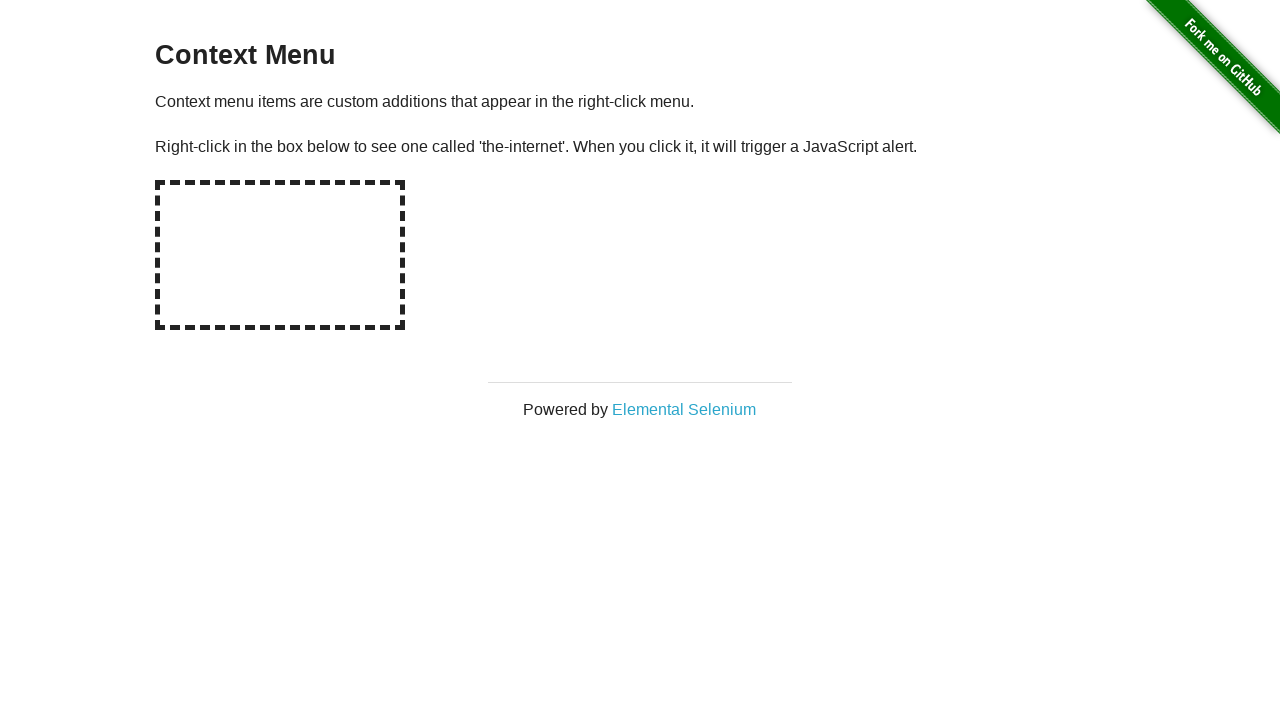

Waited for alert to be processed
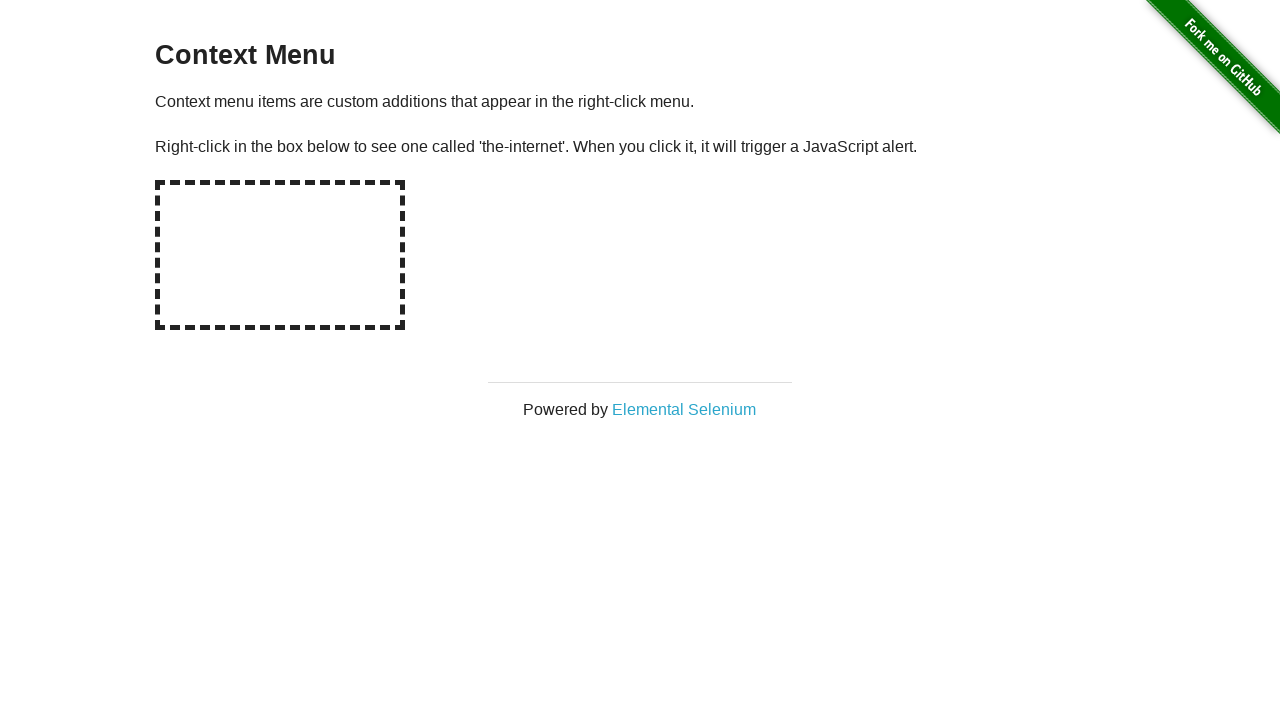

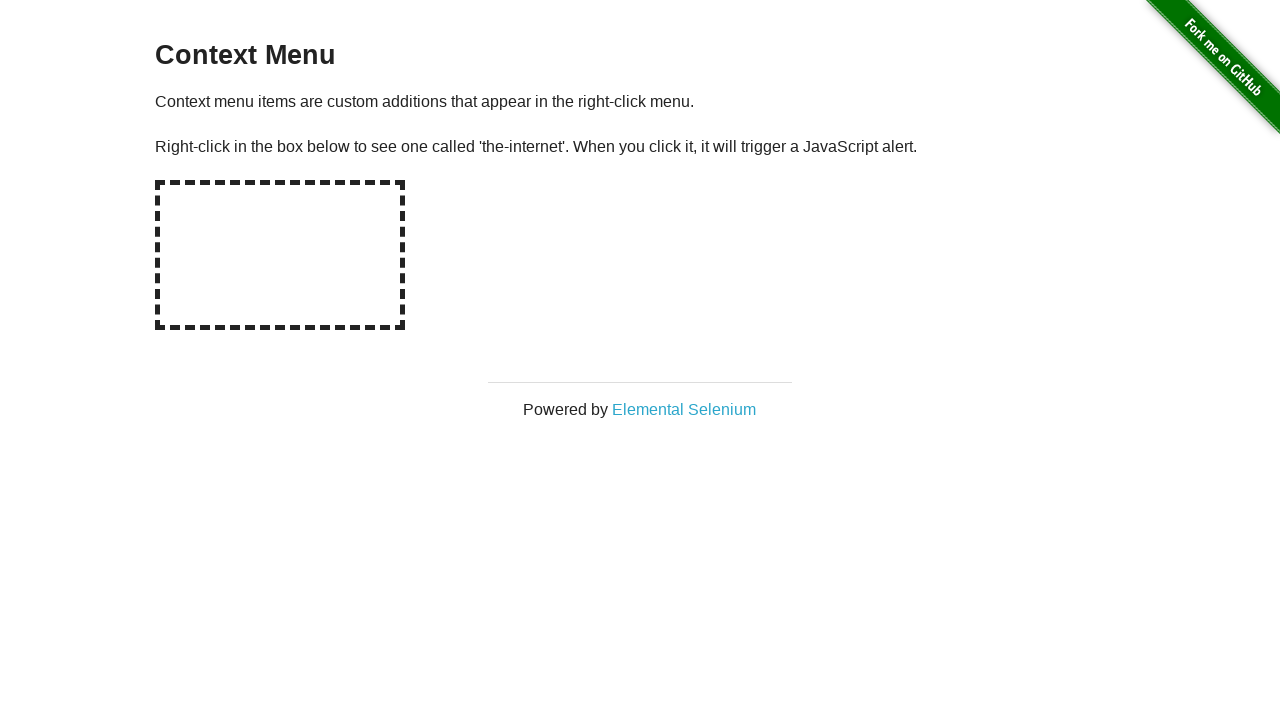